Demonstrates multi-window handling by clicking a link on the OrangeHRM login page that opens a new window, then switches between the parent and child windows to verify navigation works correctly.

Starting URL: https://opensource-demo.orangehrmlive.com/web/index.php/auth/login

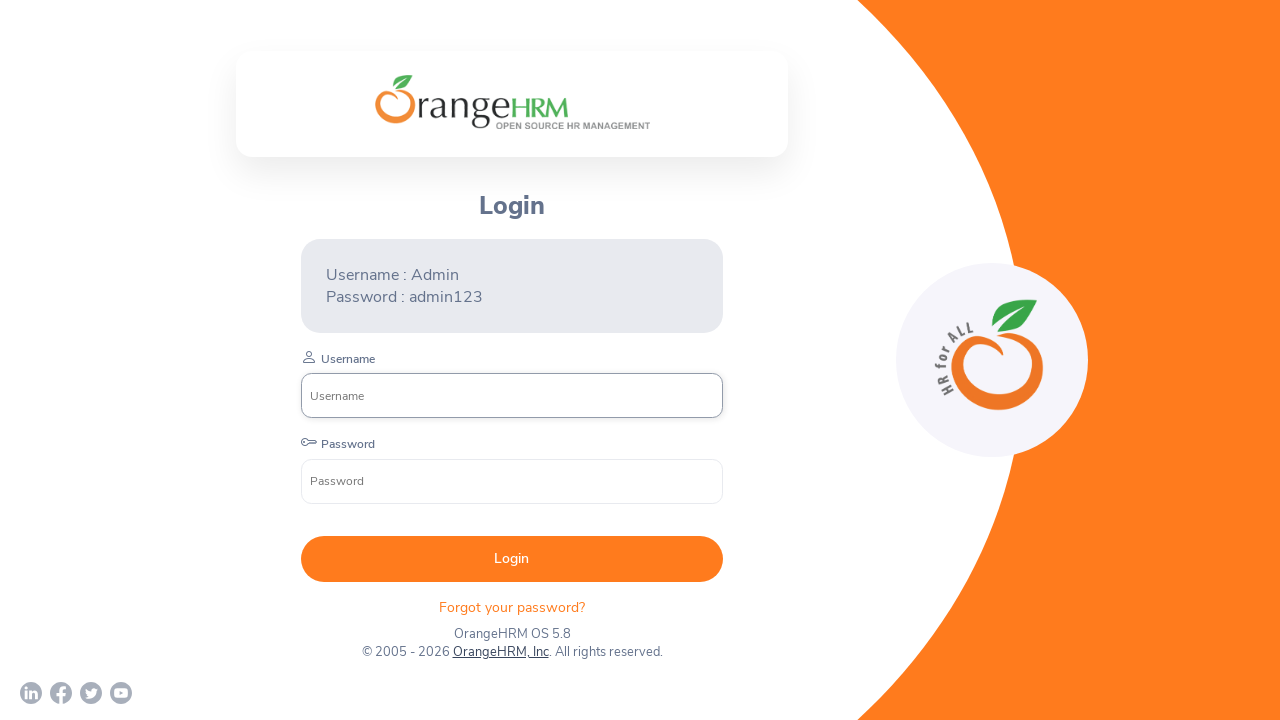

OrangeHRM login page loaded and network idle
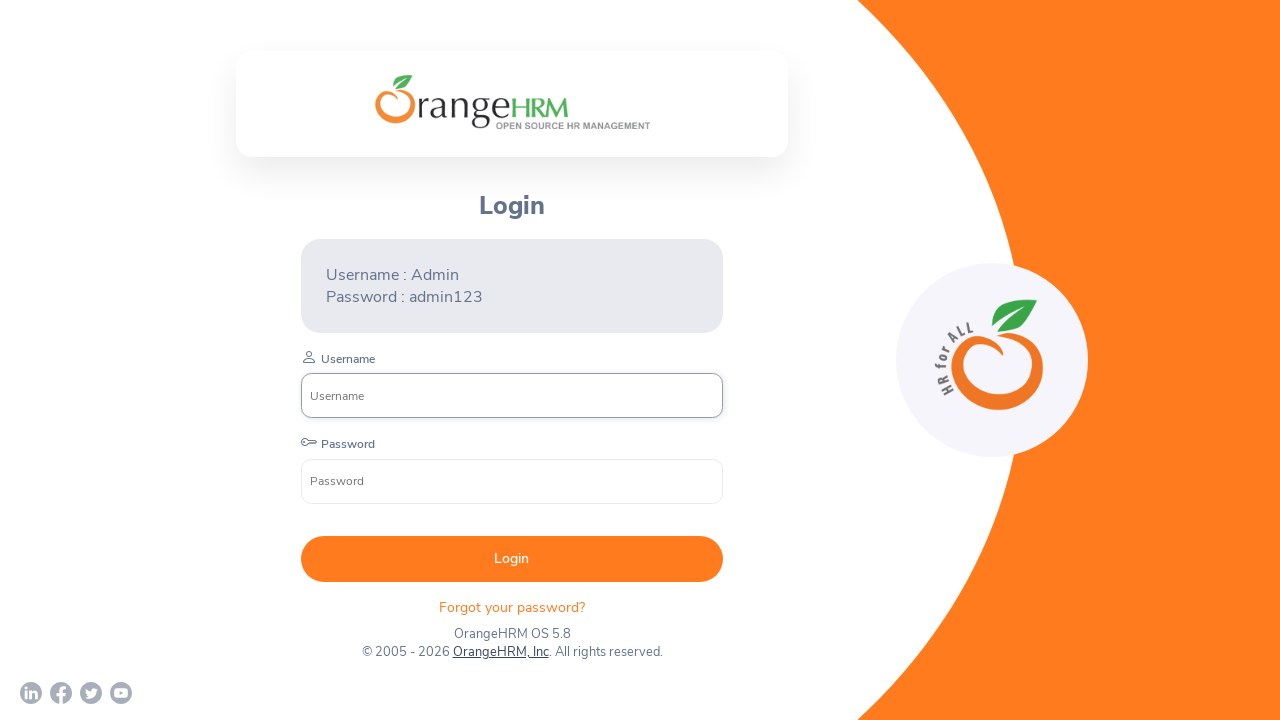

Clicked link that opens new window at (500, 652) on xpath=//*[@id='app']/div[1]/div/div[1]/div/div[2]/div[3]/div[2]/p[2]/a
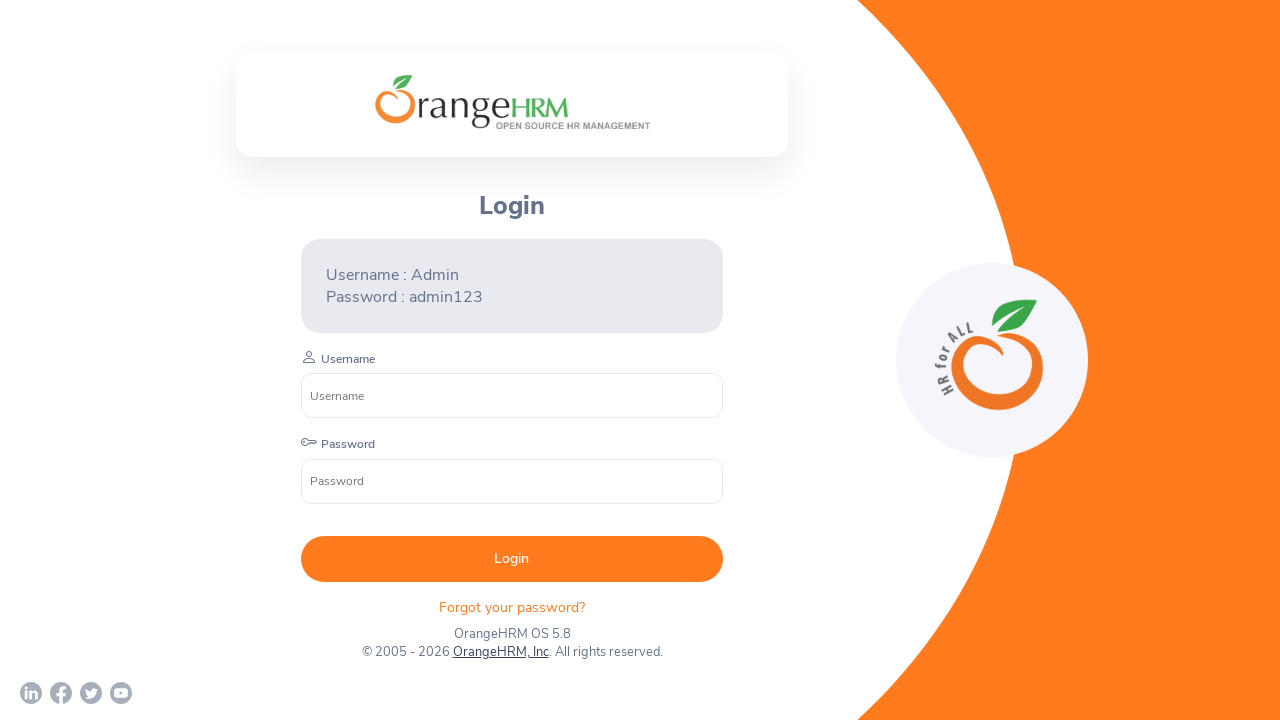

New window/child page captured
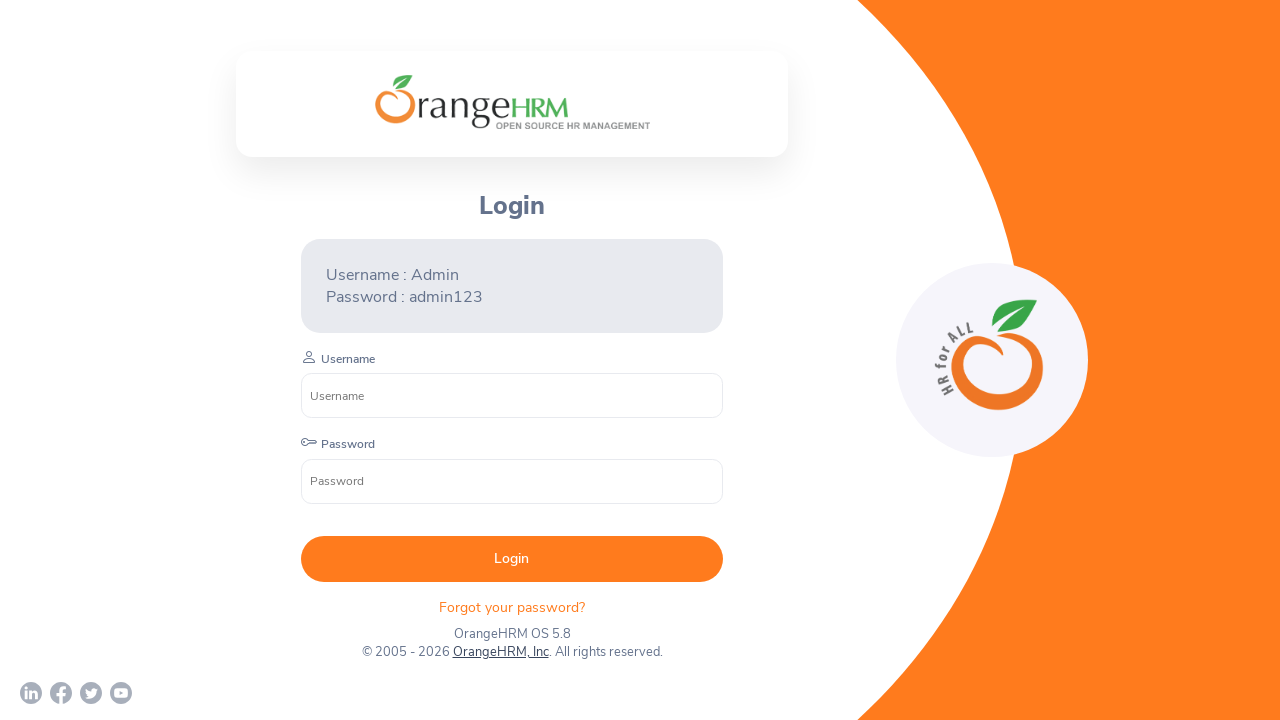

Child window loaded and network idle
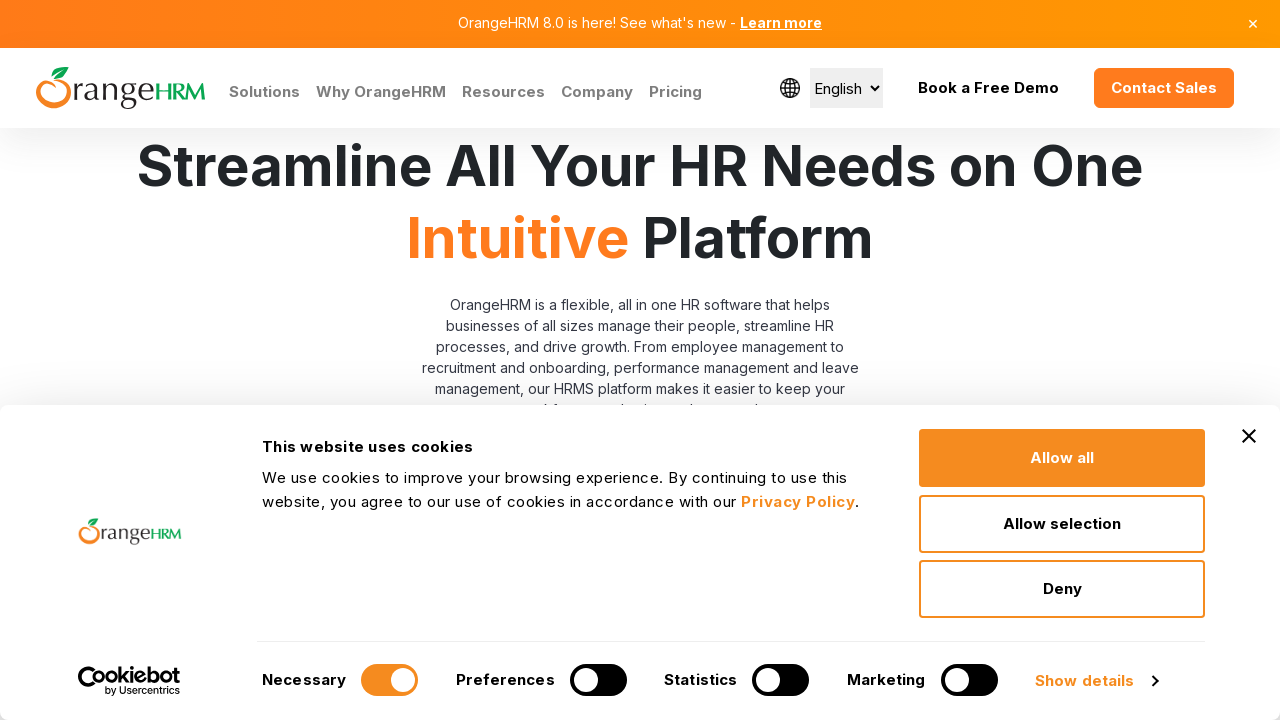

Retrieved parent window title: OrangeHRM
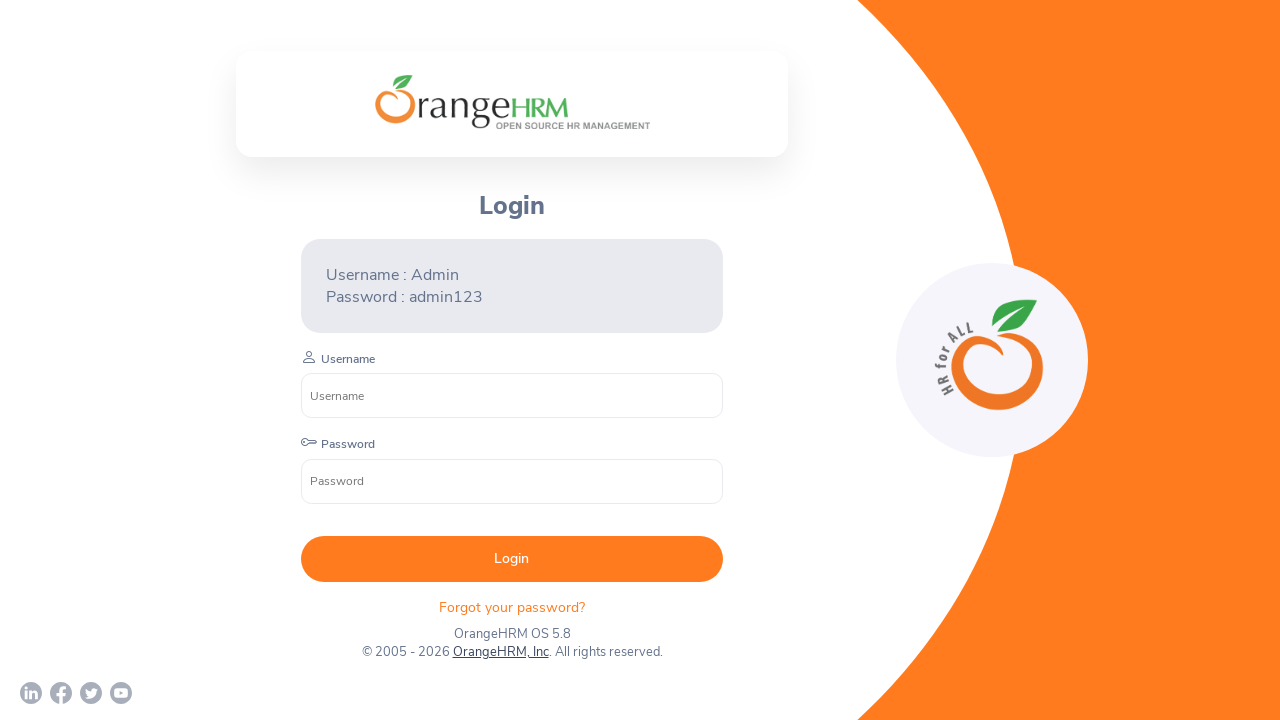

Retrieved child window title: Human Resources Management Software | HRMS | OrangeHRM
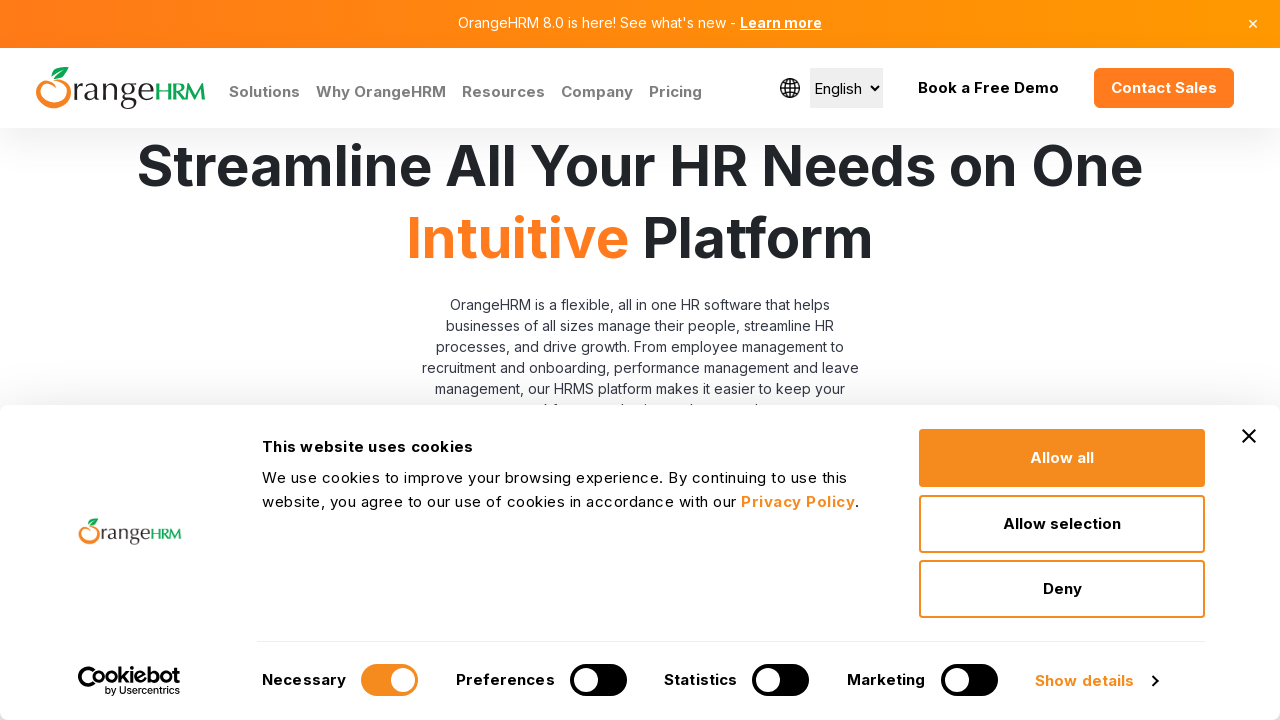

Switched focus back to parent window
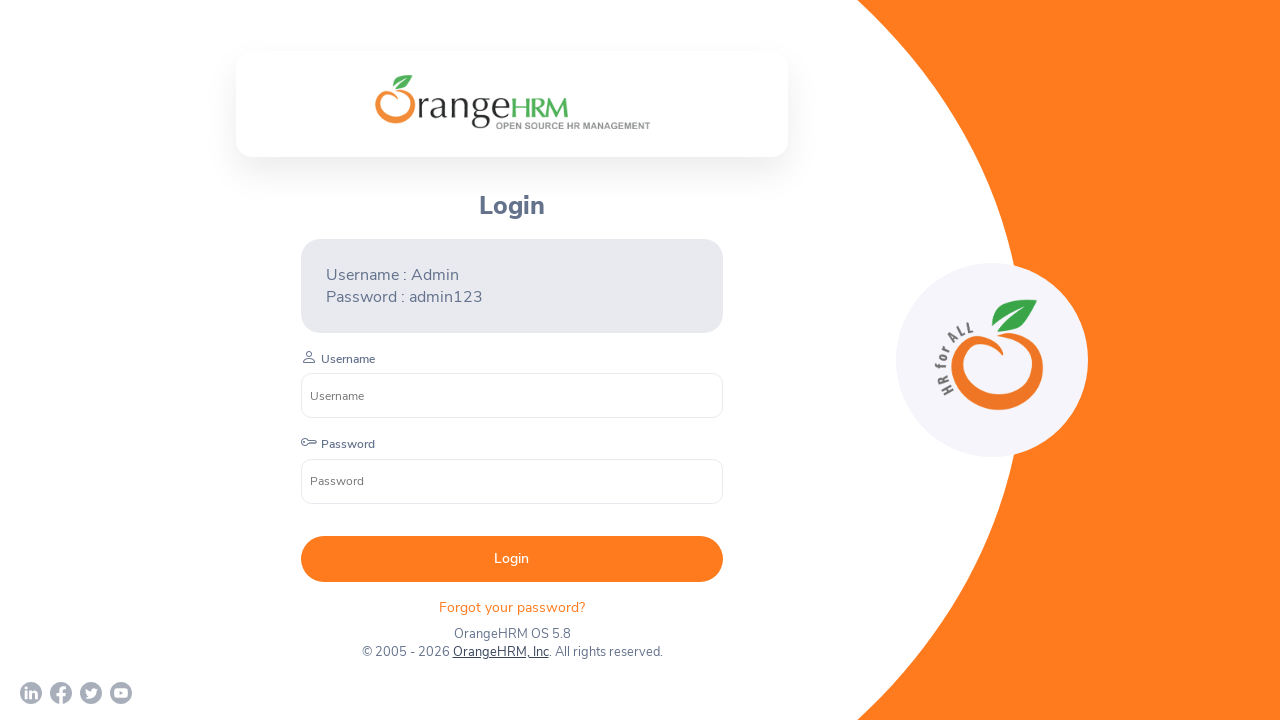

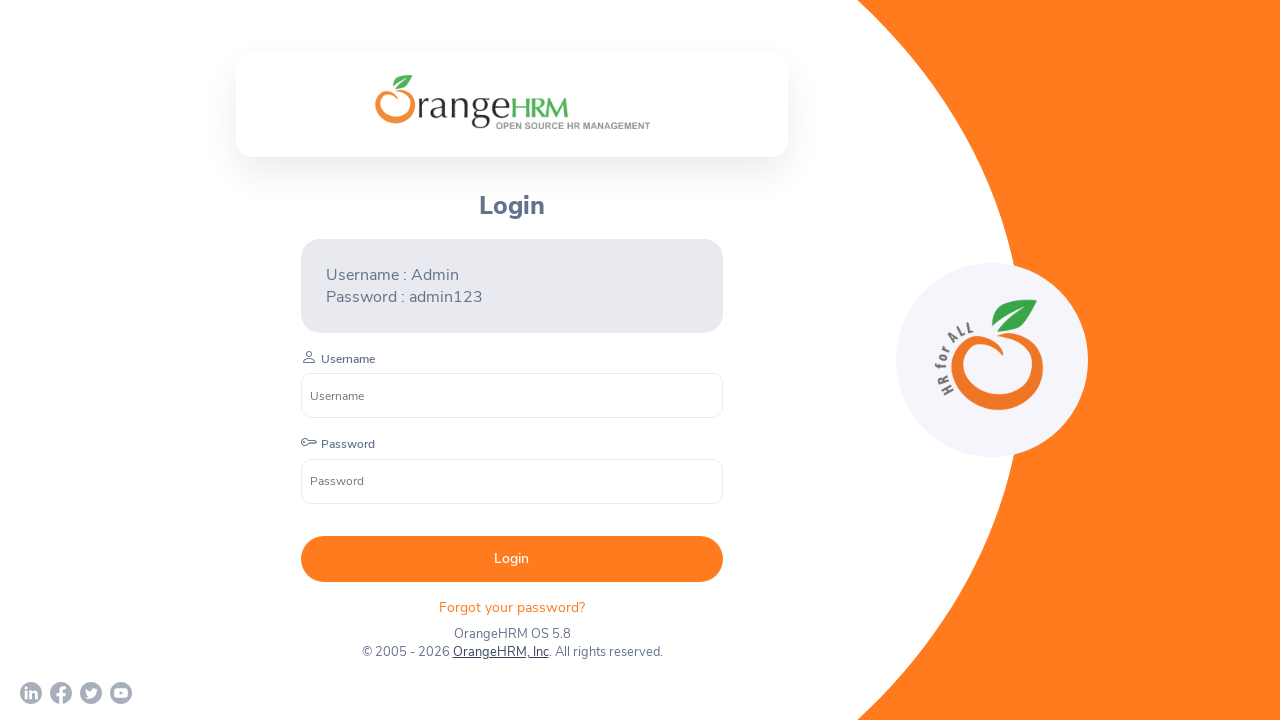